Tests that clicking 'Clear completed' removes completed items from the list.

Starting URL: https://demo.playwright.dev/todomvc

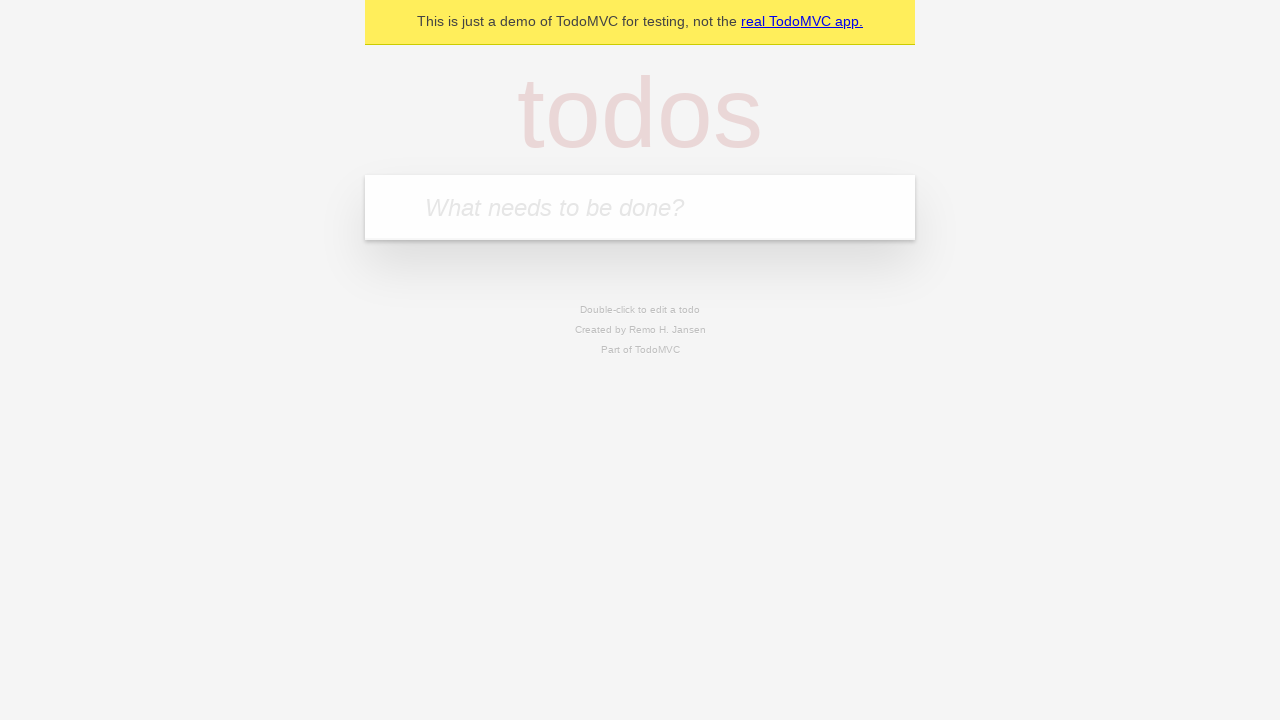

Filled todo input with 'buy some cheese' on internal:attr=[placeholder="What needs to be done?"i]
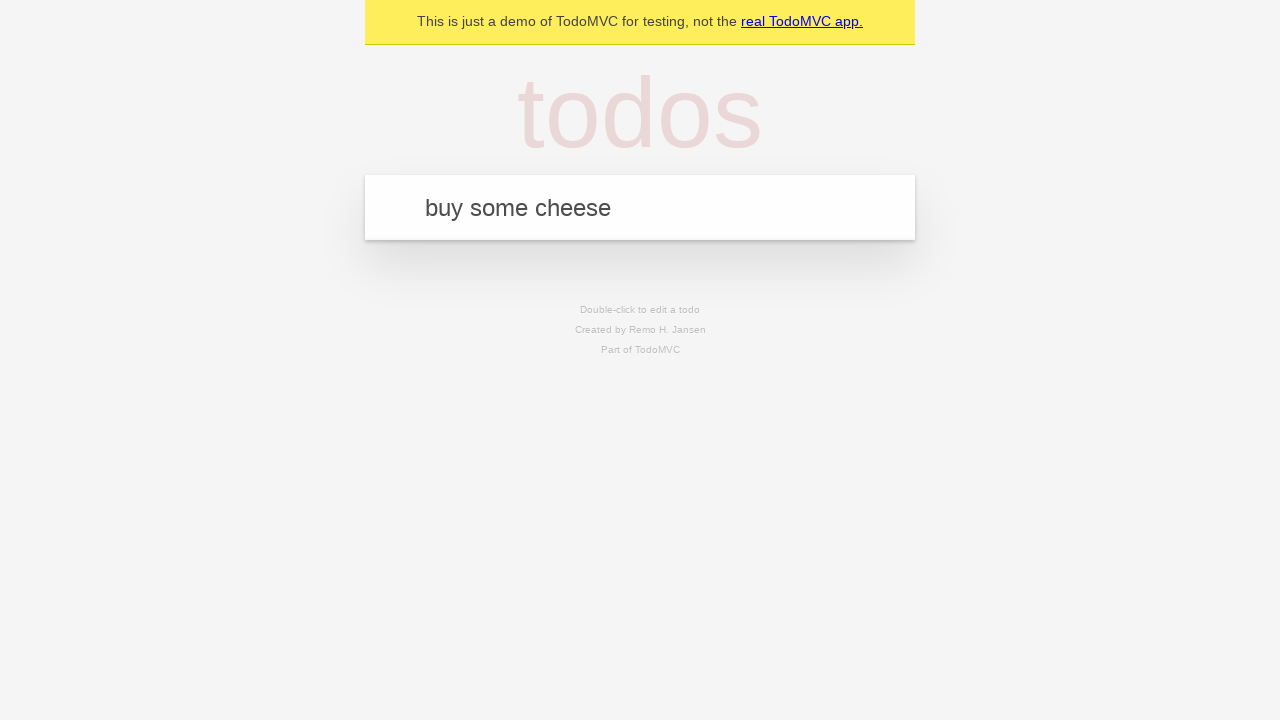

Pressed Enter to add first todo on internal:attr=[placeholder="What needs to be done?"i]
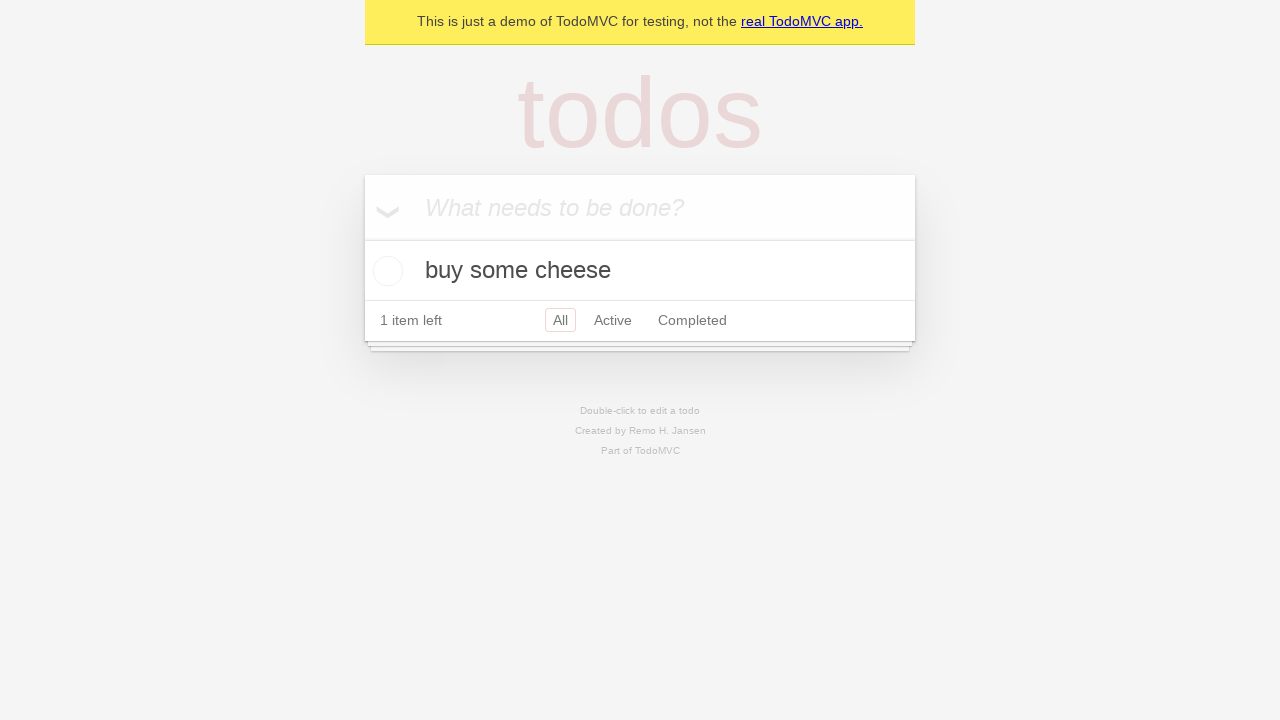

Filled todo input with 'feed the cat' on internal:attr=[placeholder="What needs to be done?"i]
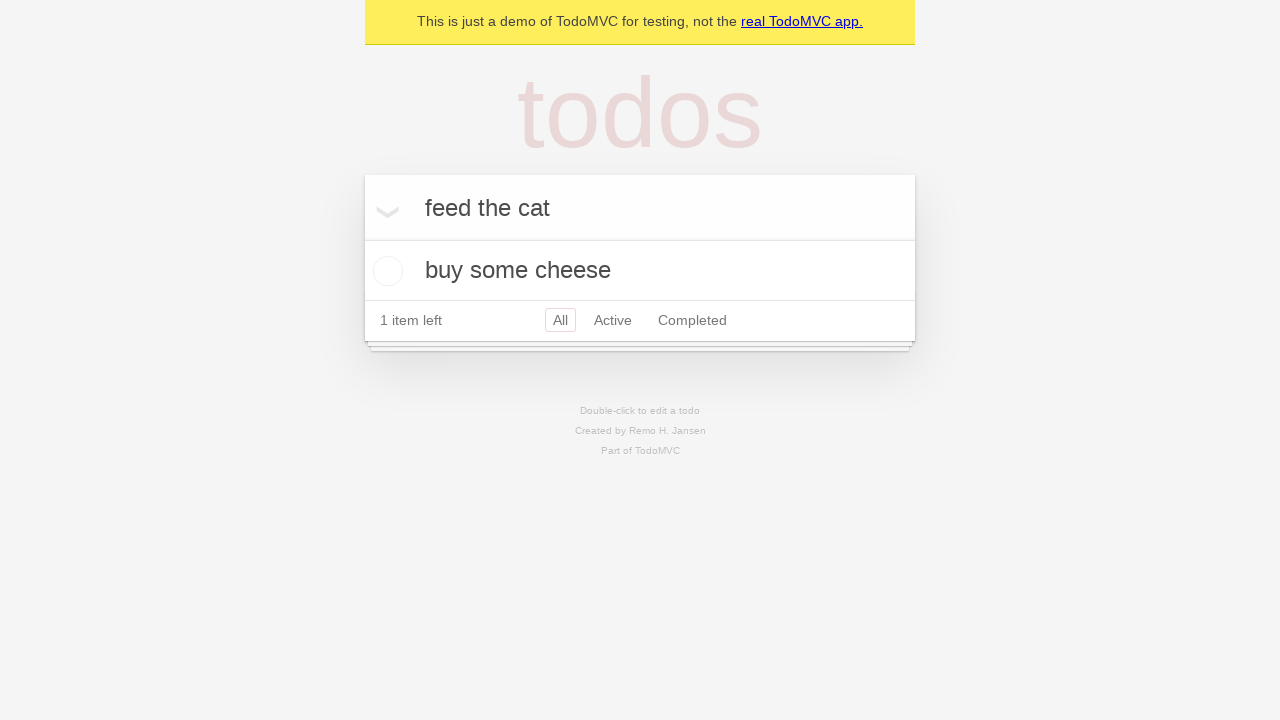

Pressed Enter to add second todo on internal:attr=[placeholder="What needs to be done?"i]
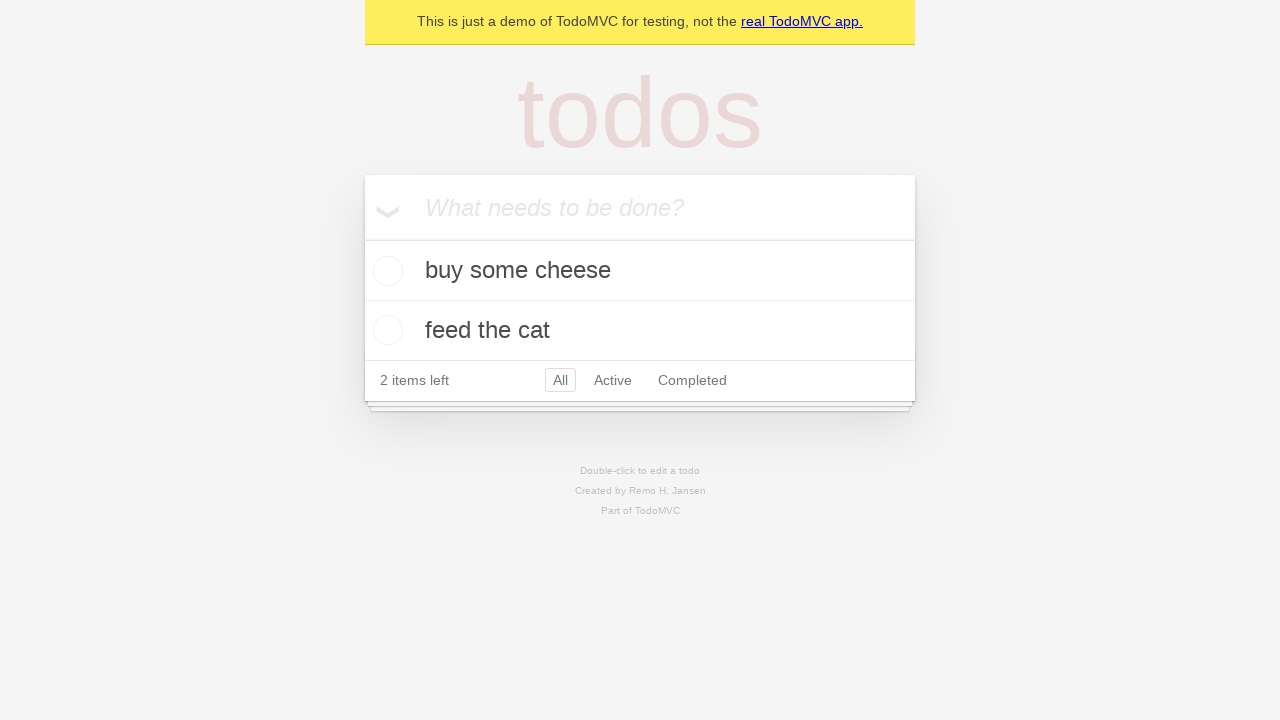

Filled todo input with 'book a doctors appointment' on internal:attr=[placeholder="What needs to be done?"i]
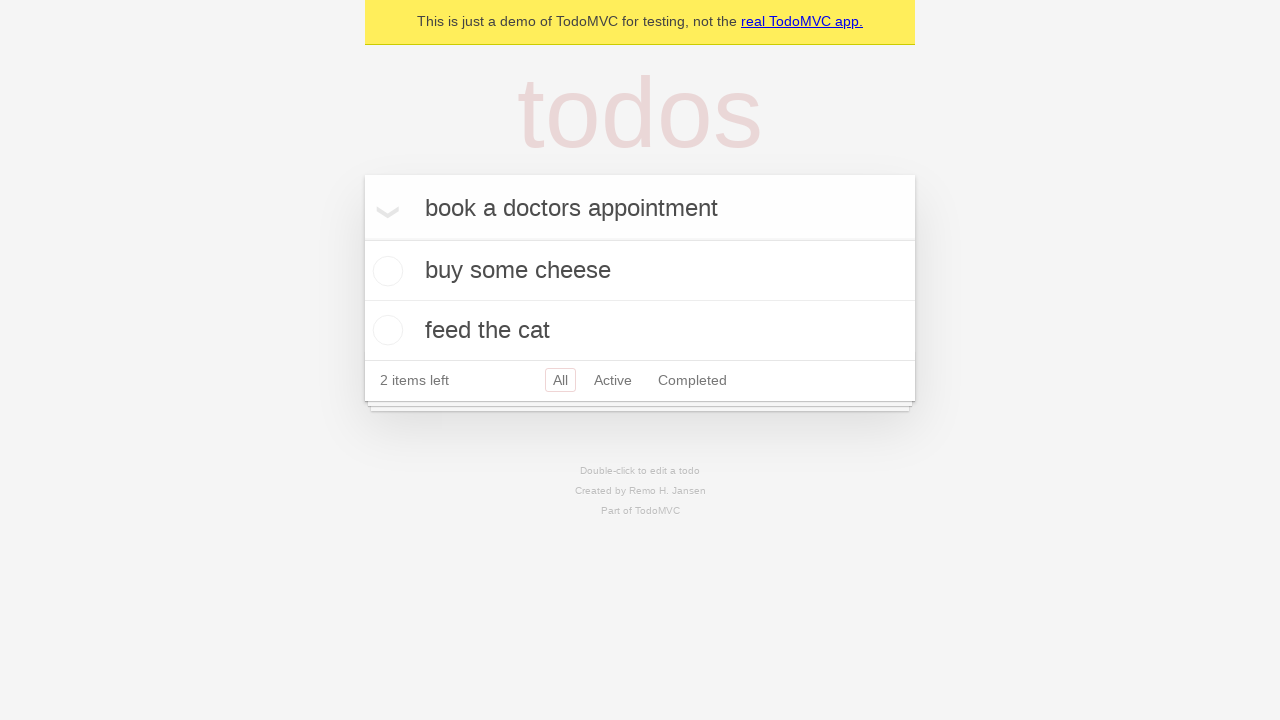

Pressed Enter to add third todo on internal:attr=[placeholder="What needs to be done?"i]
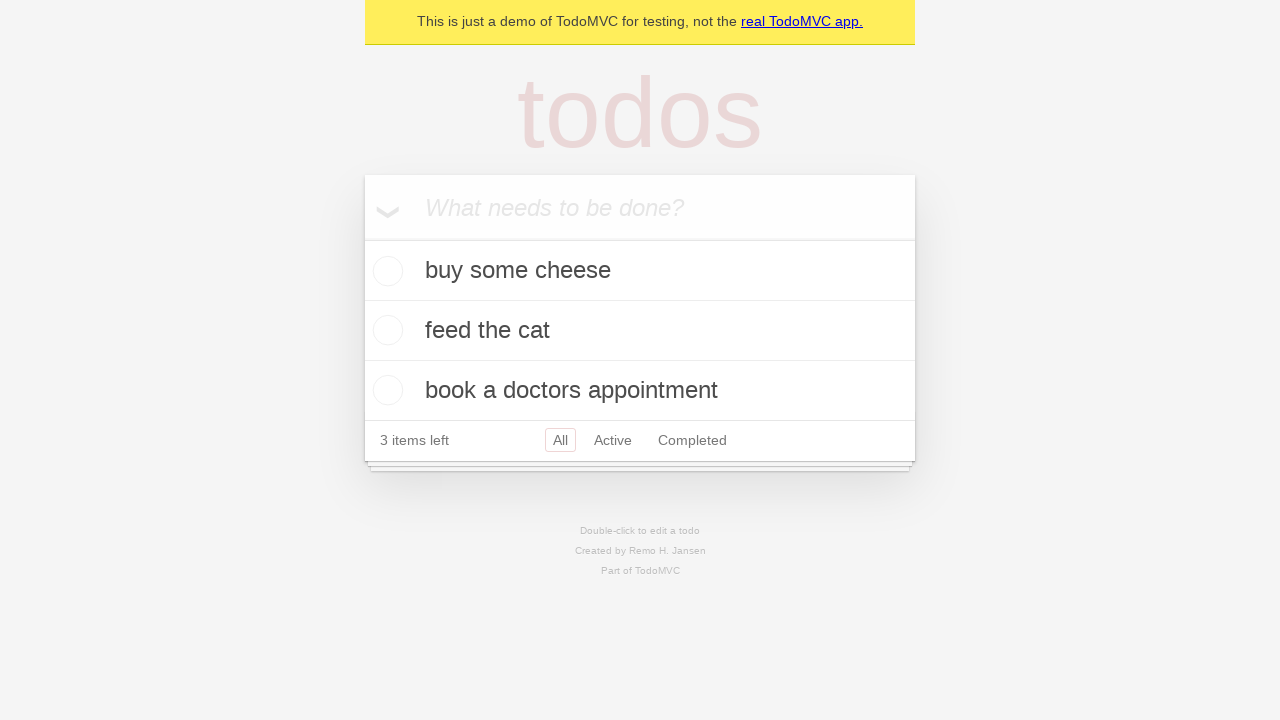

Checked the second todo item ('feed the cat') at (385, 330) on internal:testid=[data-testid="todo-item"s] >> nth=1 >> internal:role=checkbox
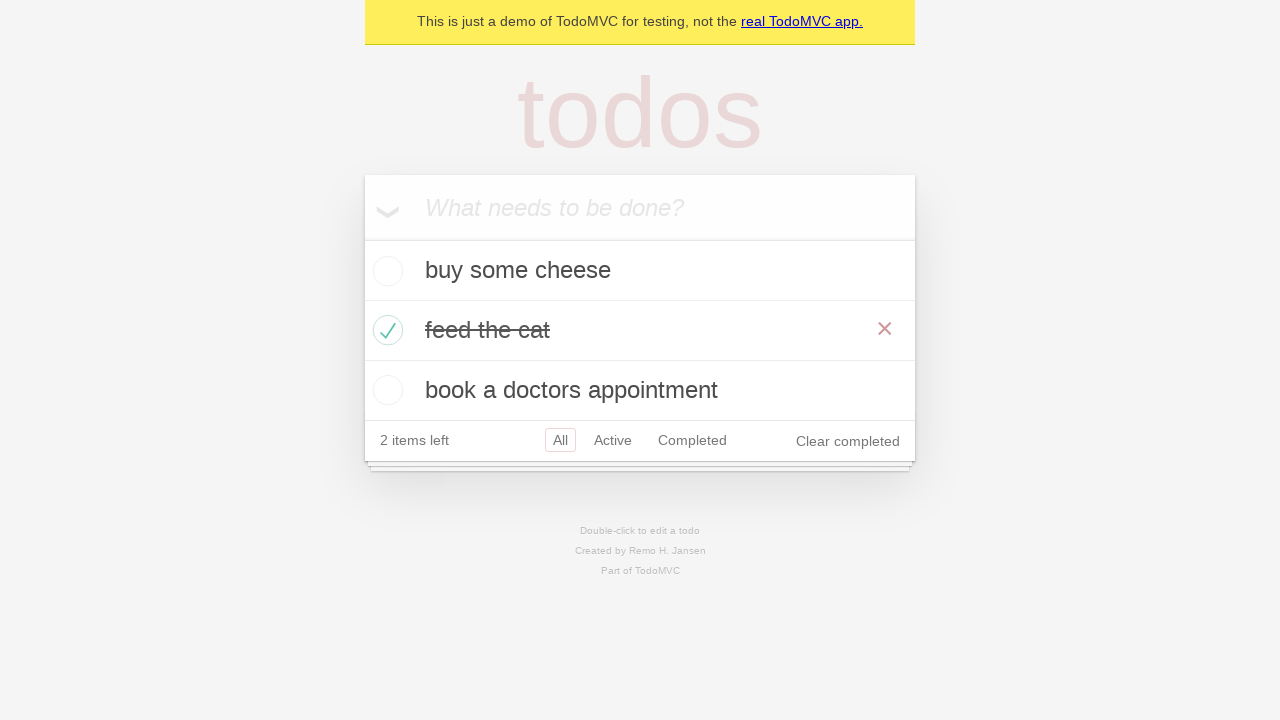

Clicked 'Clear completed' button to remove completed items at (848, 441) on internal:role=button[name="Clear completed"i]
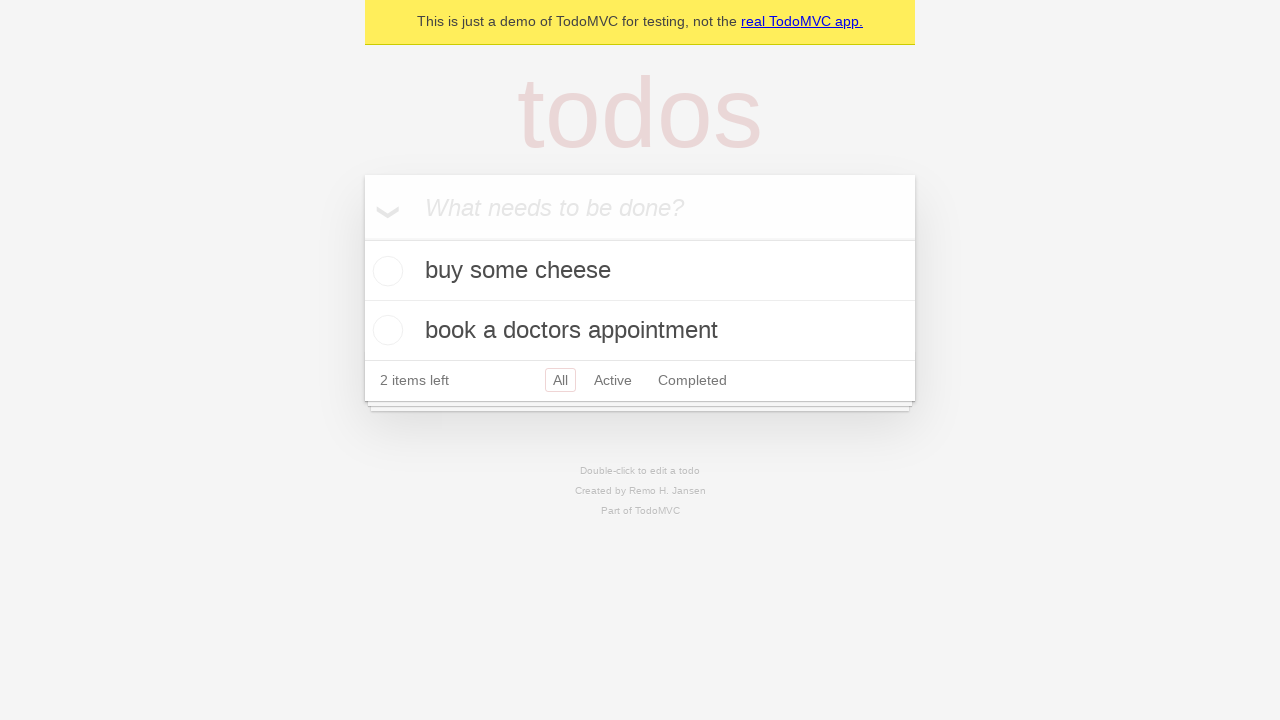

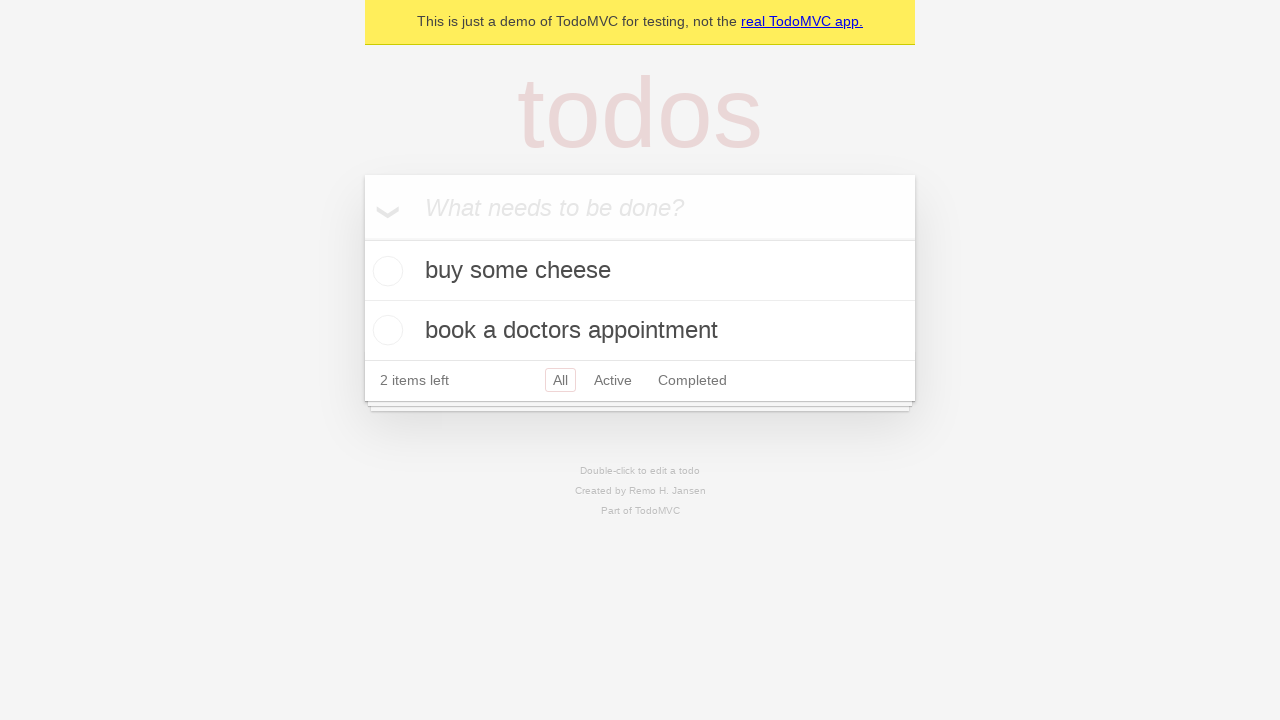